Tests scrolling functionality by scrolling down to the Cydeo link and then back up to the Home link using JavaScript executor

Starting URL: https://practice.cydeo.com/large

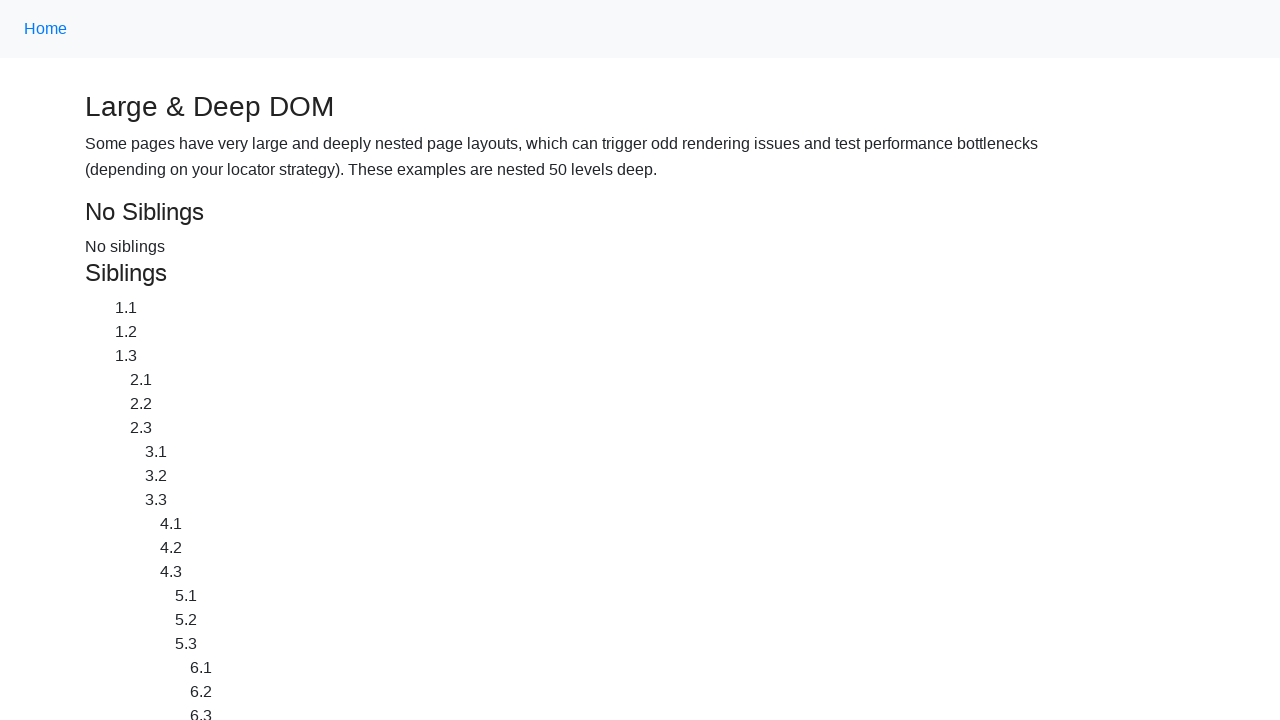

Located the Home link using XPath
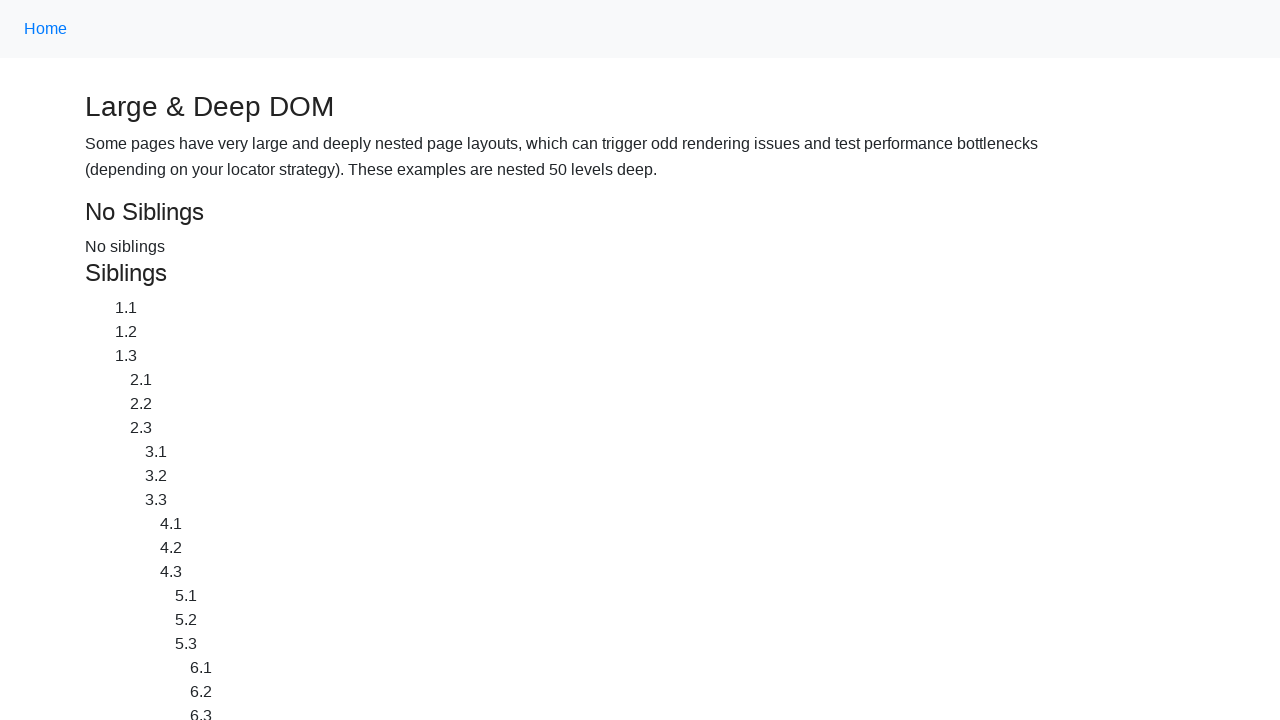

Located the CYDEO link using XPath
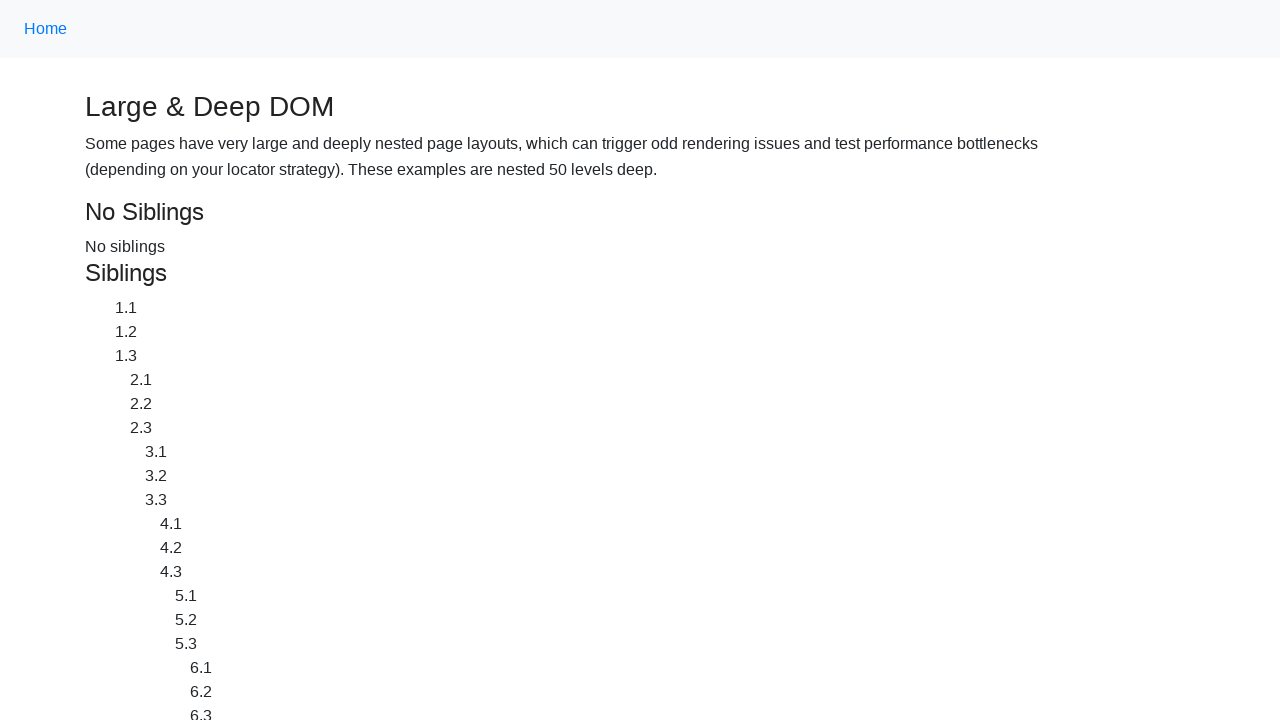

Scrolled down to CYDEO link using JavaScript executor
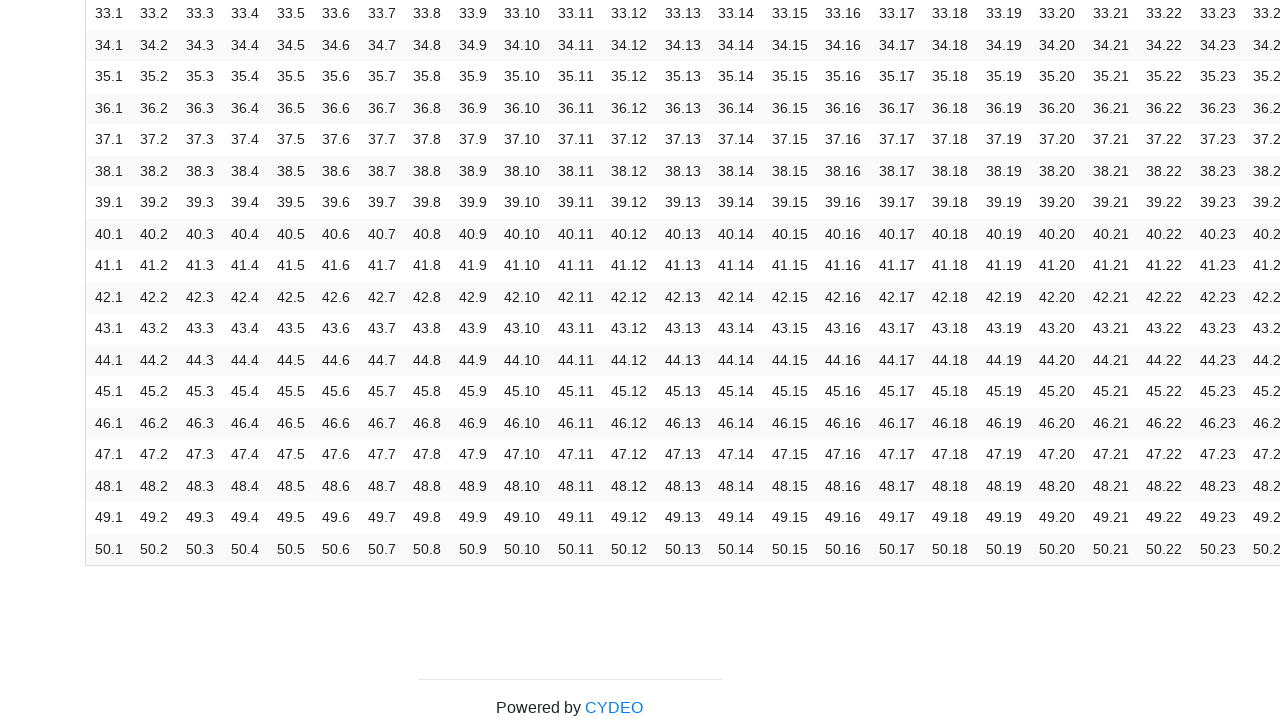

Waited 1 second to observe the scroll effect
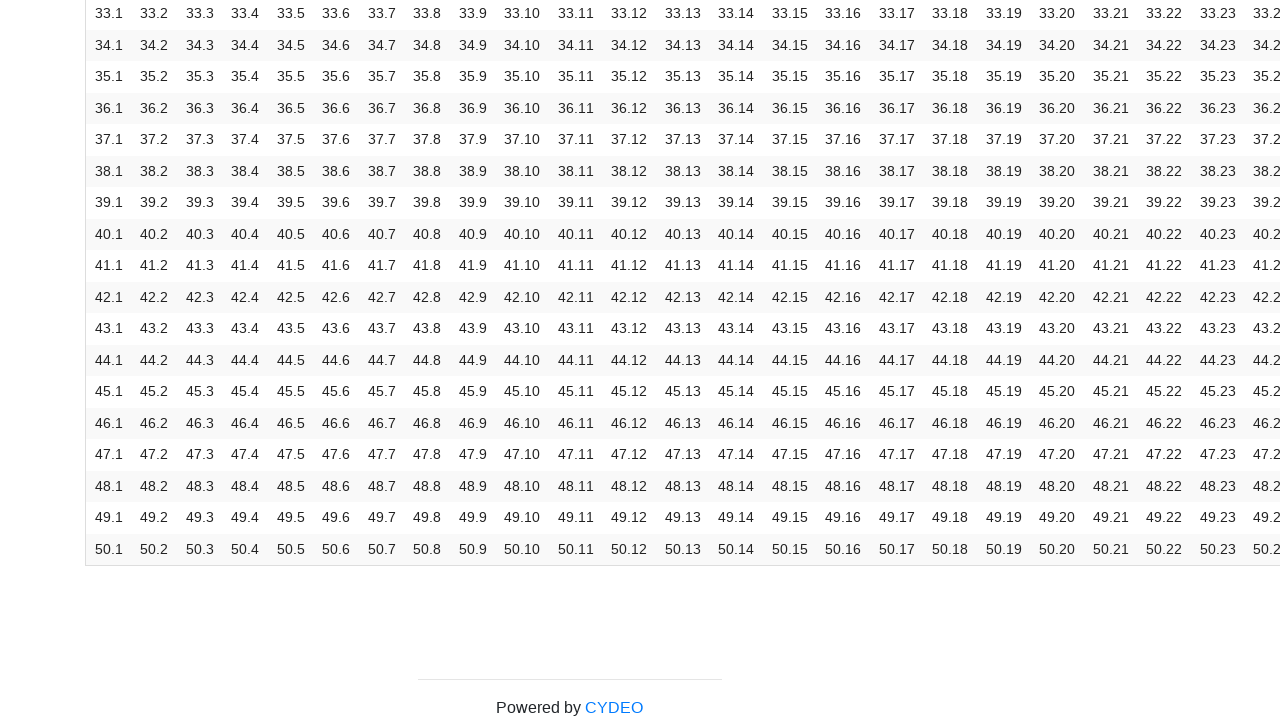

Scrolled back up to Home link using JavaScript executor
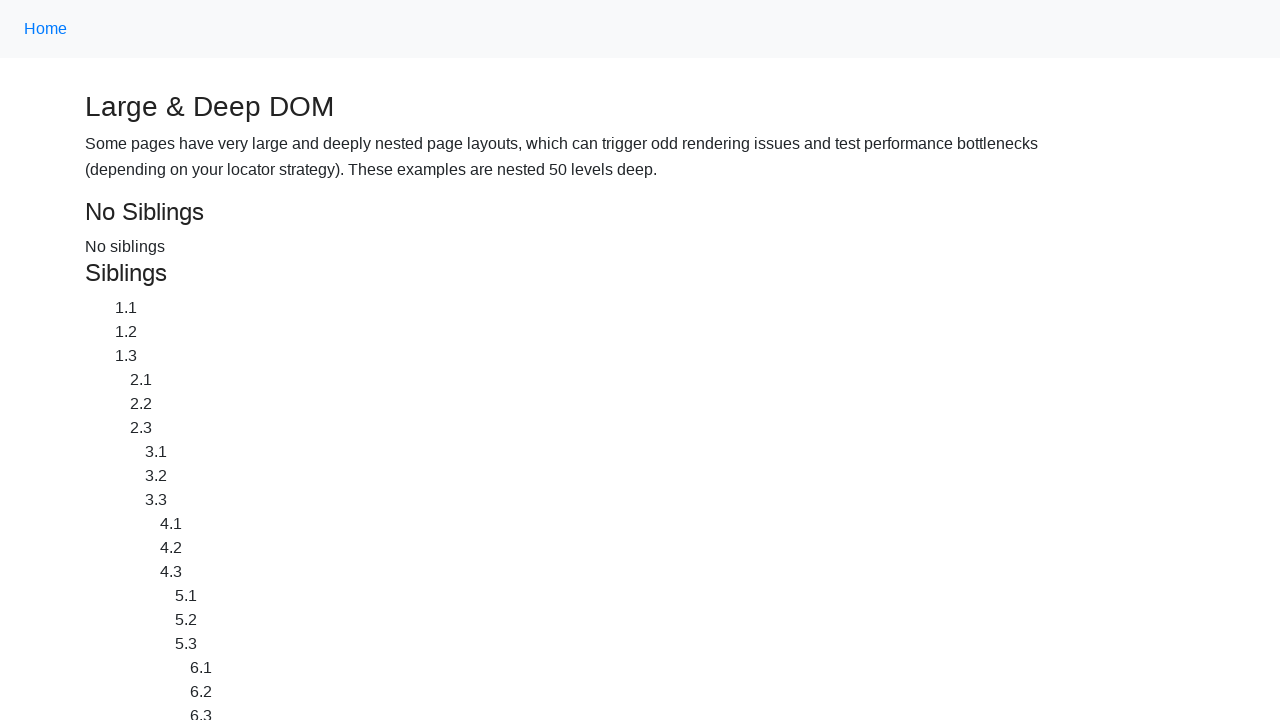

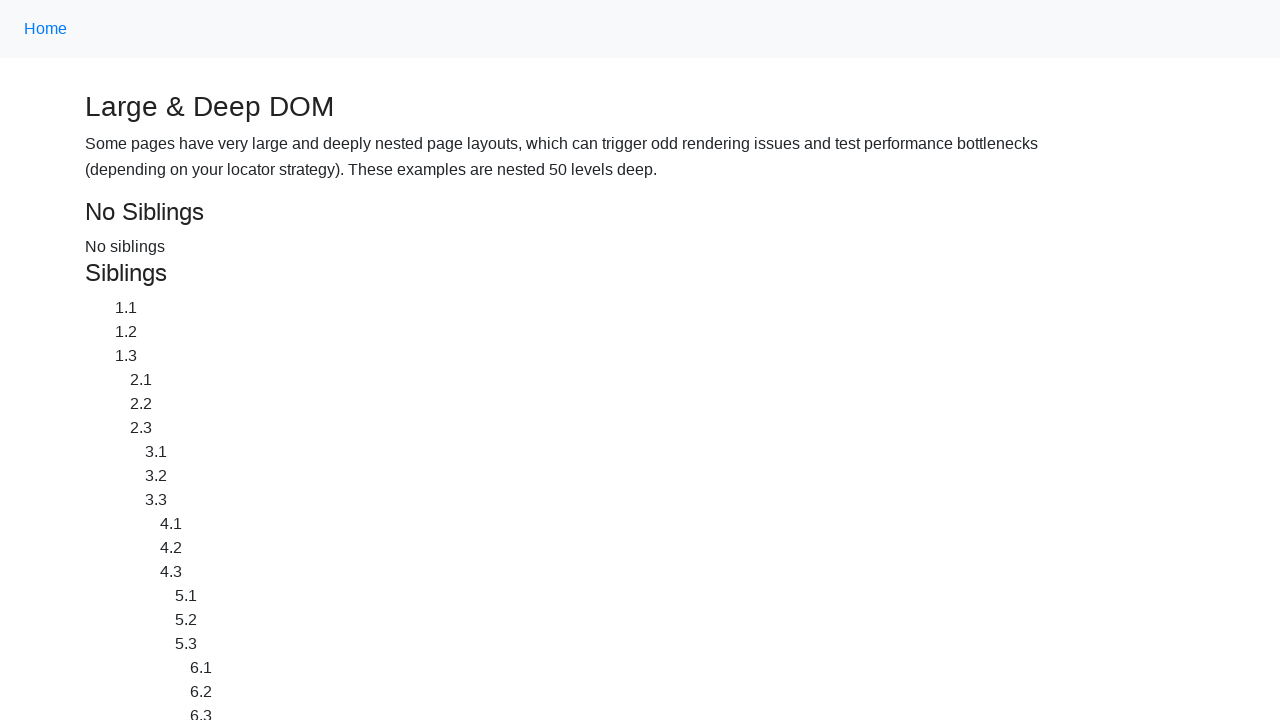